Tests dynamic loading functionality by clicking a start button and waiting for "Hello World!" text to appear after loading completes

Starting URL: https://automationfc.github.io/dynamic-loading/

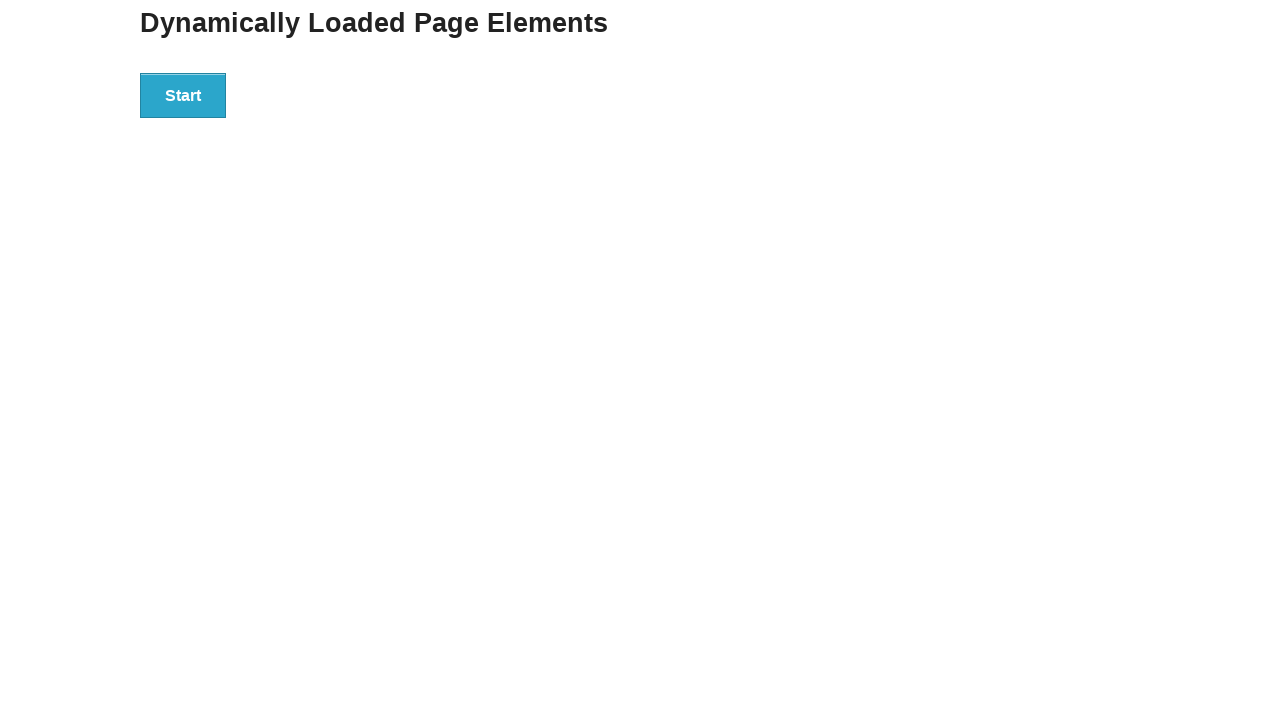

Clicked start button to trigger dynamic loading at (183, 95) on div#start > button
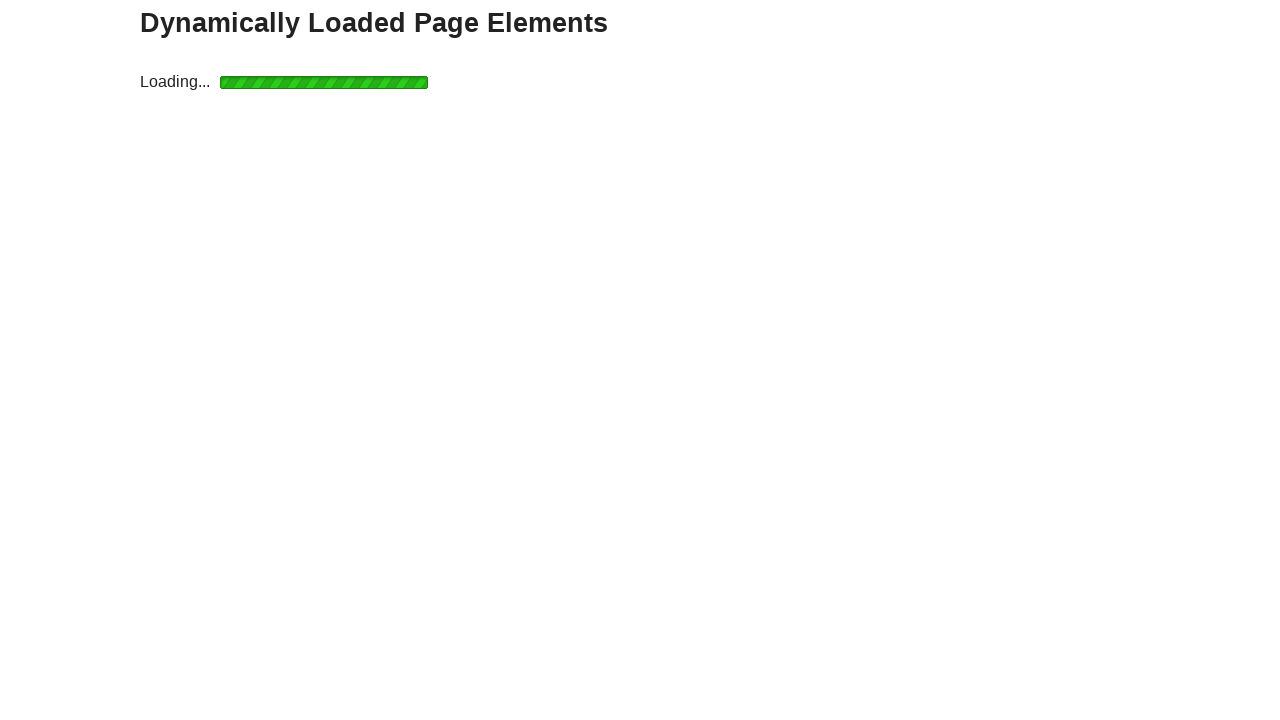

Dynamic loading completed and 'Hello World!' text appeared
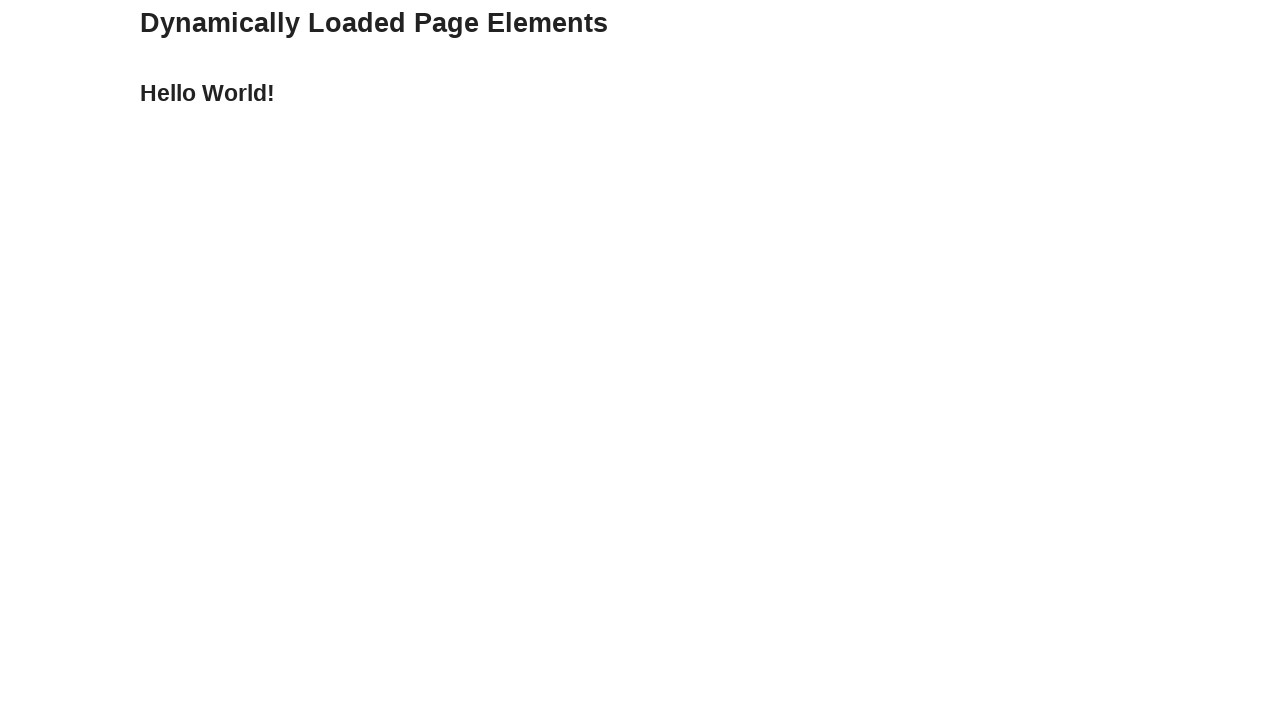

Located the 'Hello World!' element
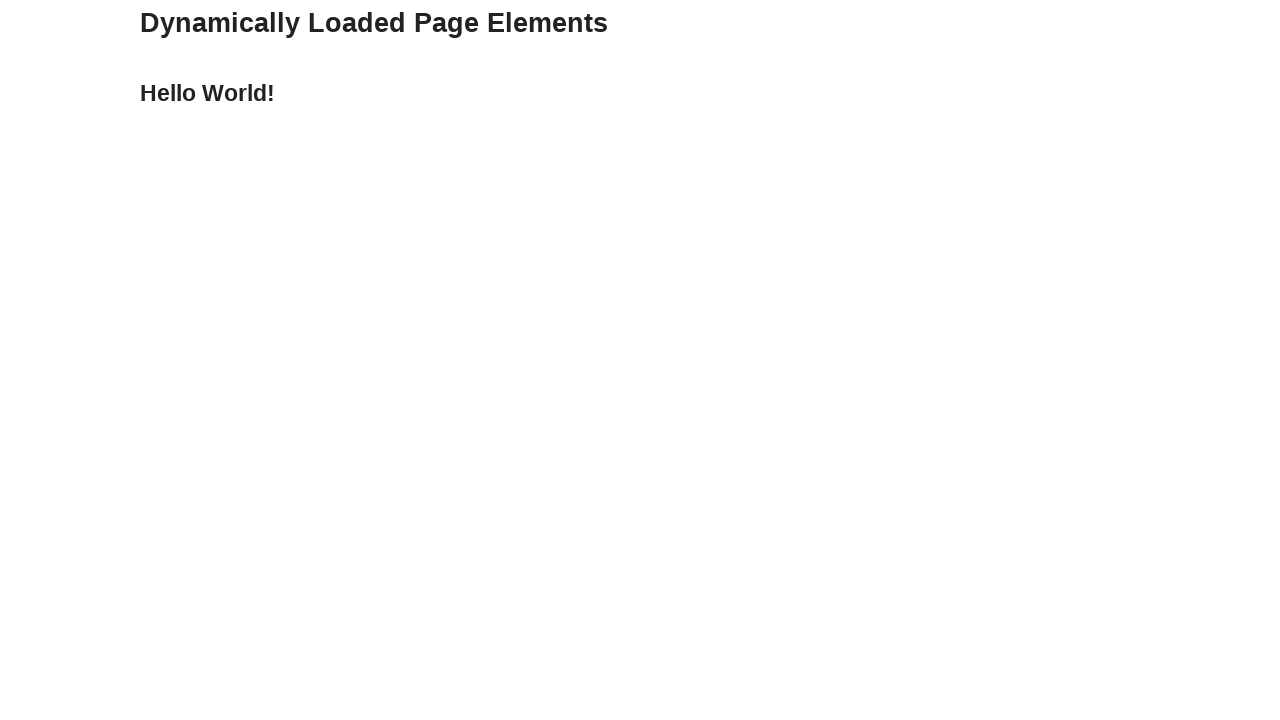

Verified that element text content equals 'Hello World!'
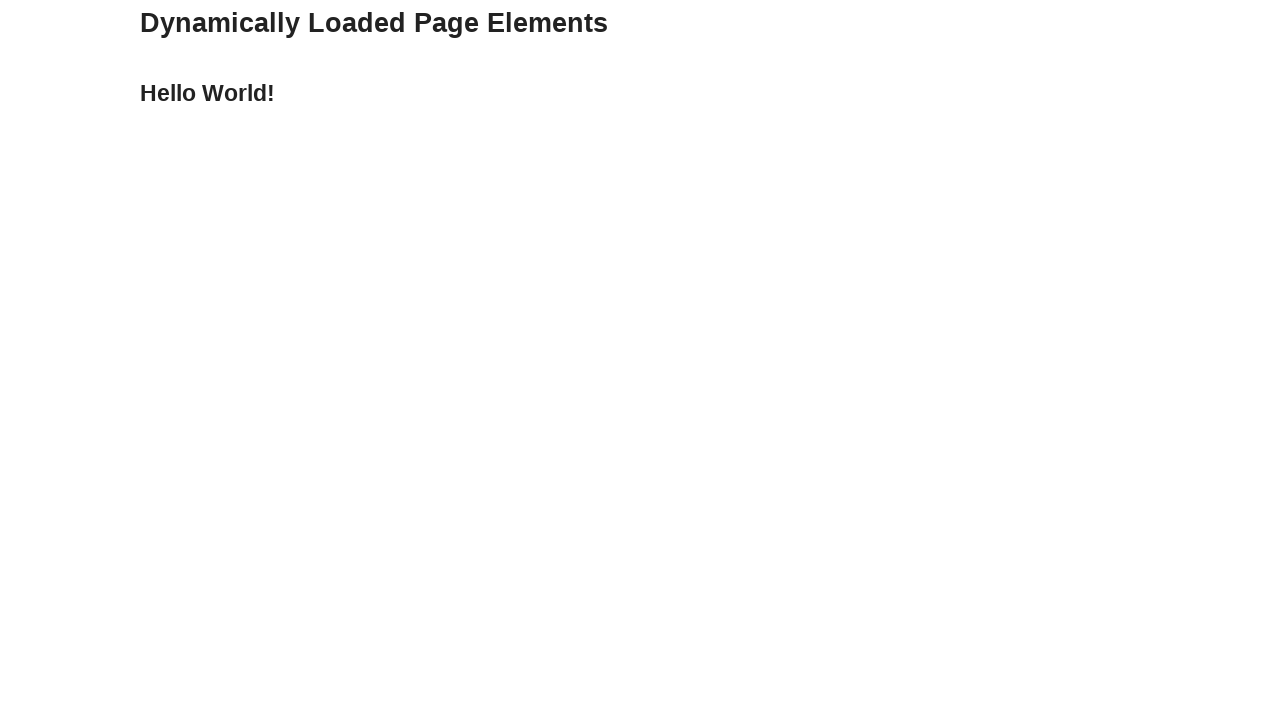

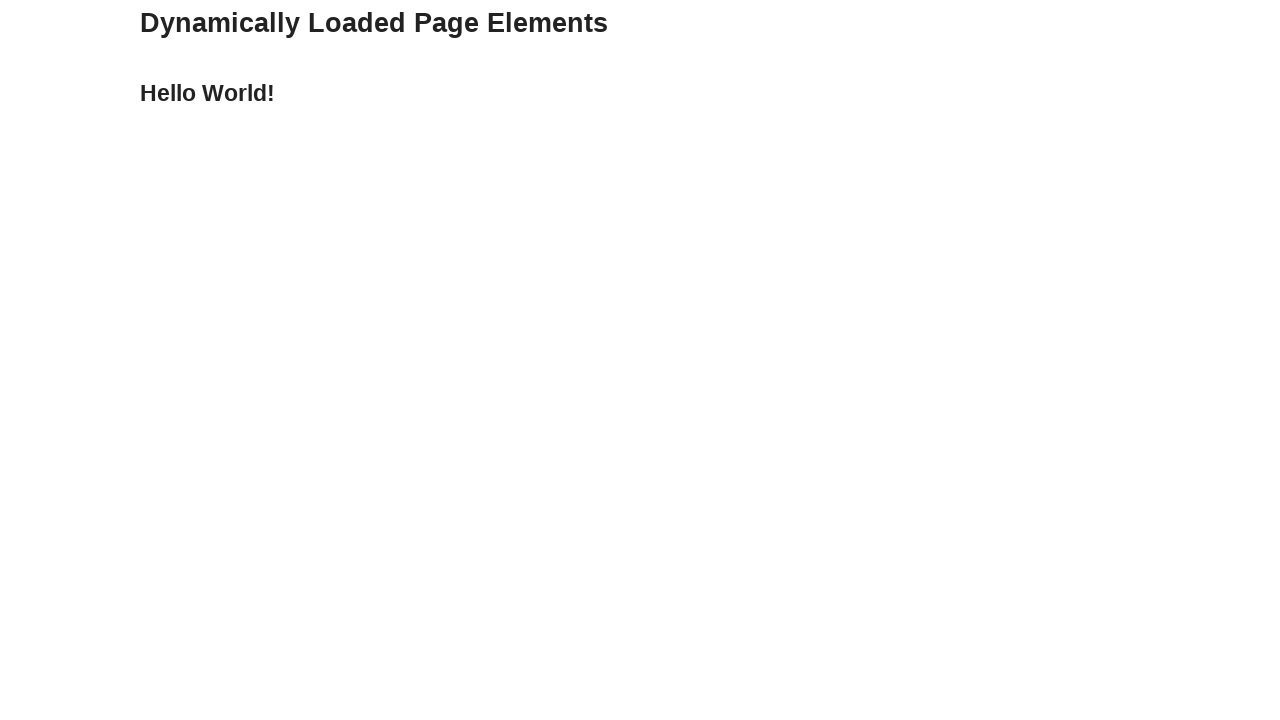